Tests JavaScript prompt dialog functionality by first entering text and accepting the prompt, then dismissing a second prompt, and verifying the result text after each action.

Starting URL: http://automationbykrishna.com

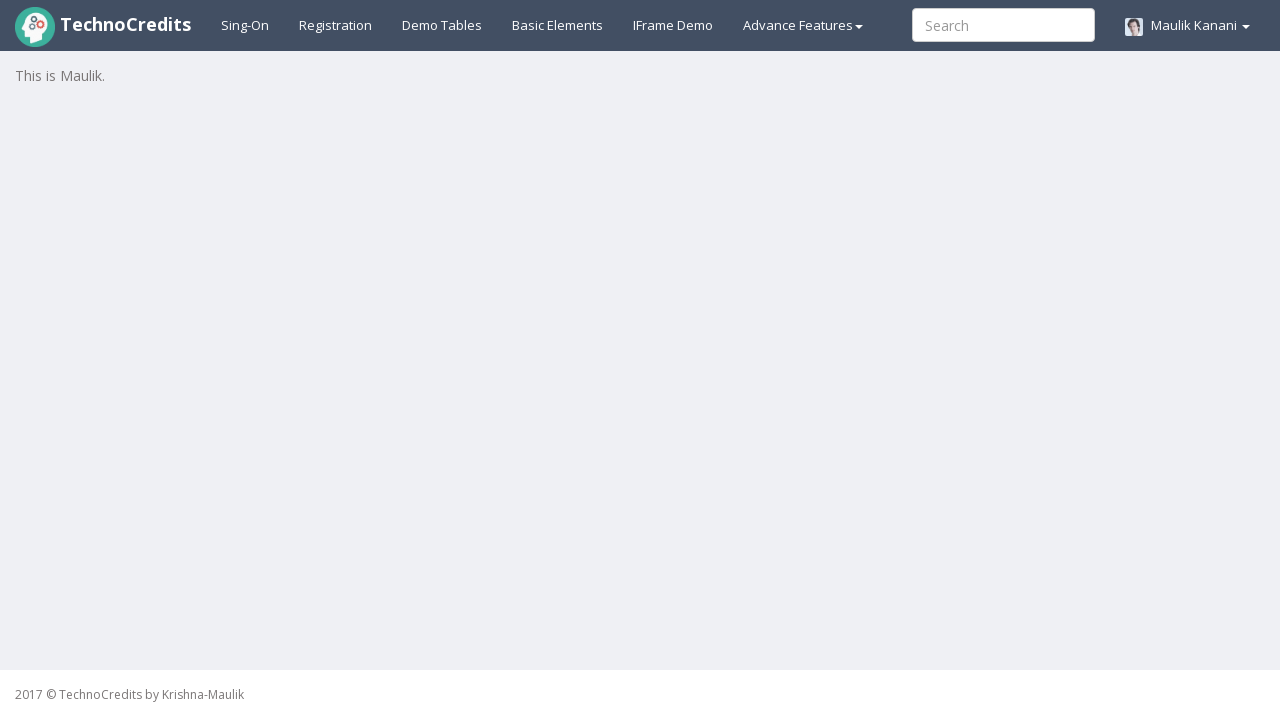

Clicked on Basic Elements navigation at (558, 25) on #basicelements
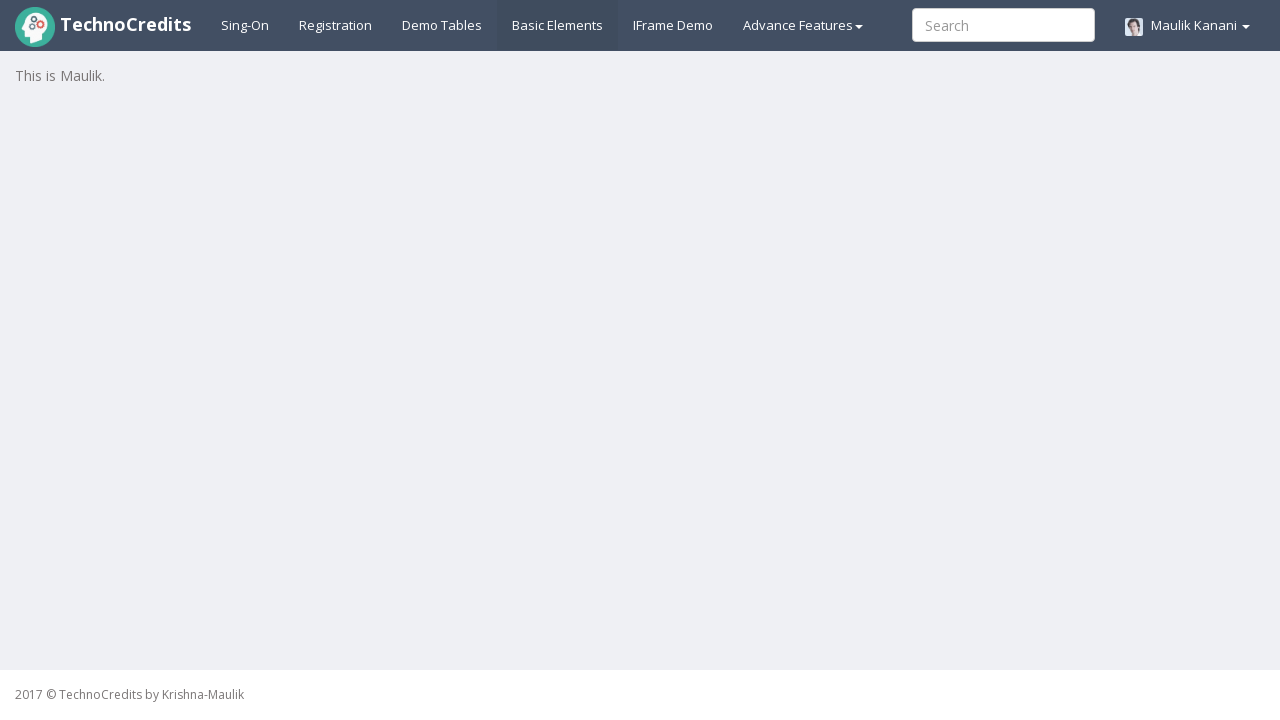

JavaScript Prompt button selector loaded
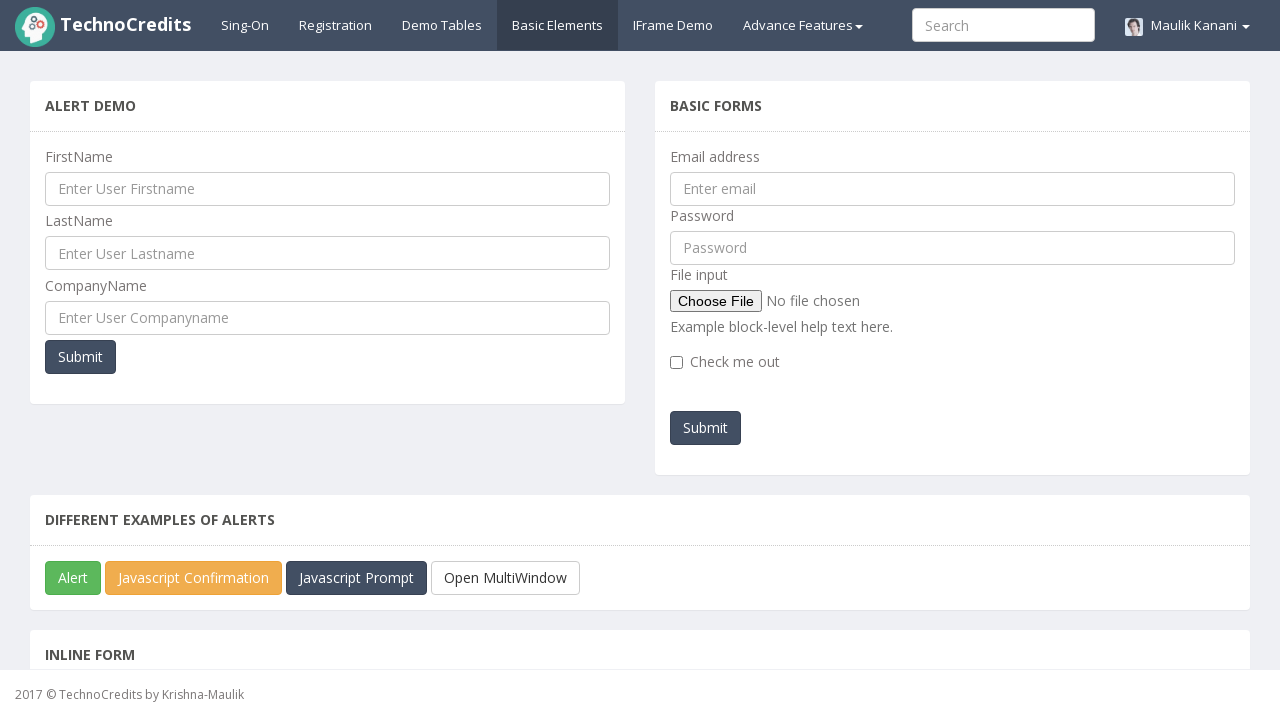

Set up dialog handler to accept with text 'Pushpa'
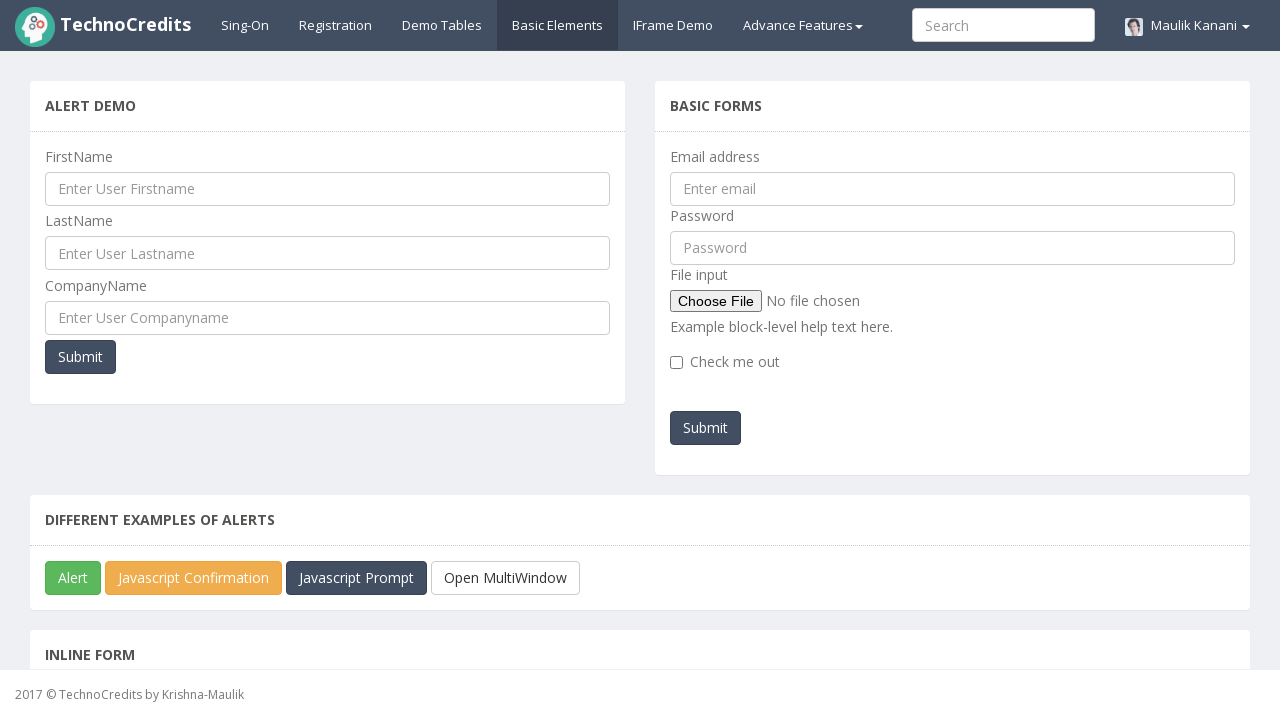

Clicked JavaScript Prompt button to trigger first prompt at (356, 578) on #javascriptPromp
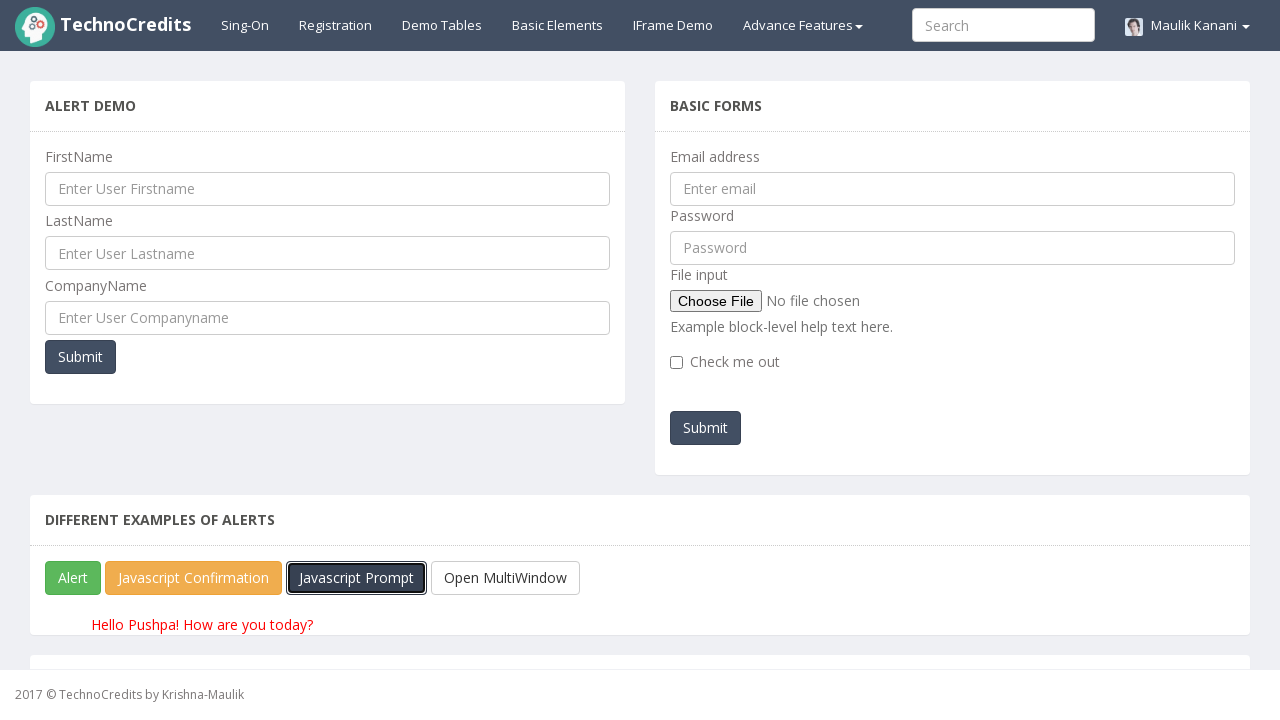

Result text element loaded after accepting prompt
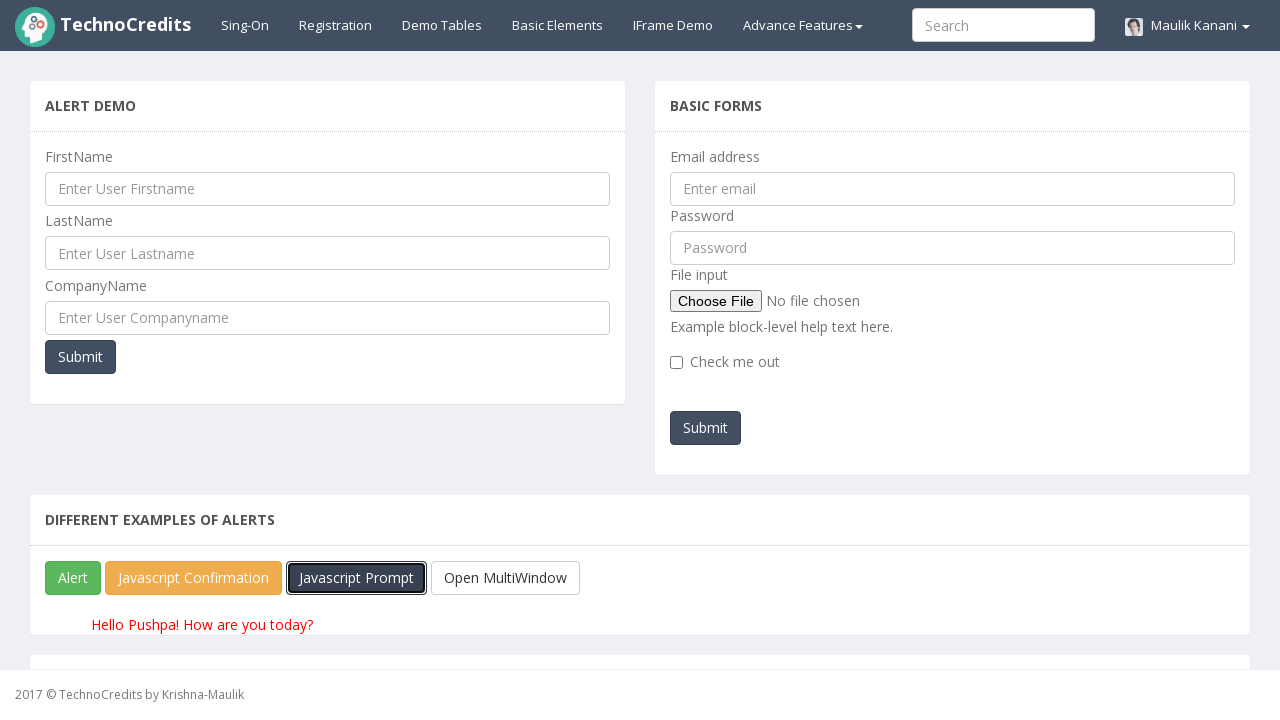

Verified result text after accept: Hello Pushpa! How are you today?
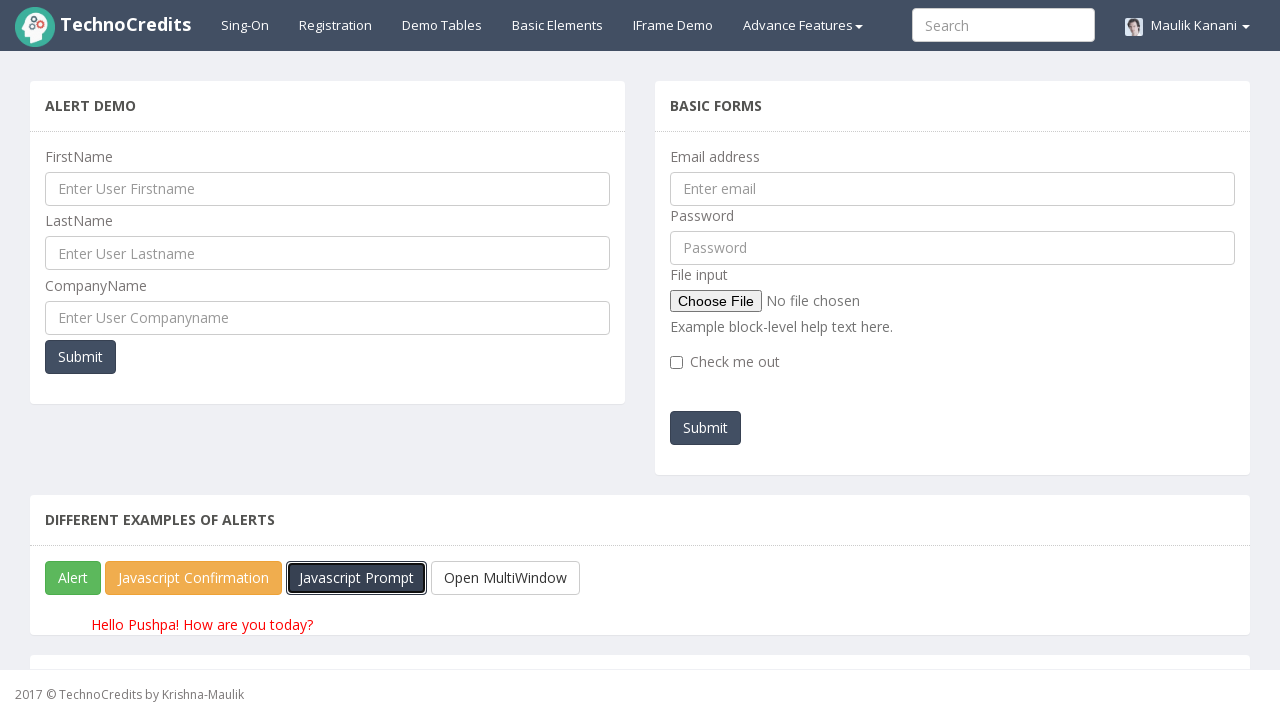

Set up dialog handler to dismiss prompt
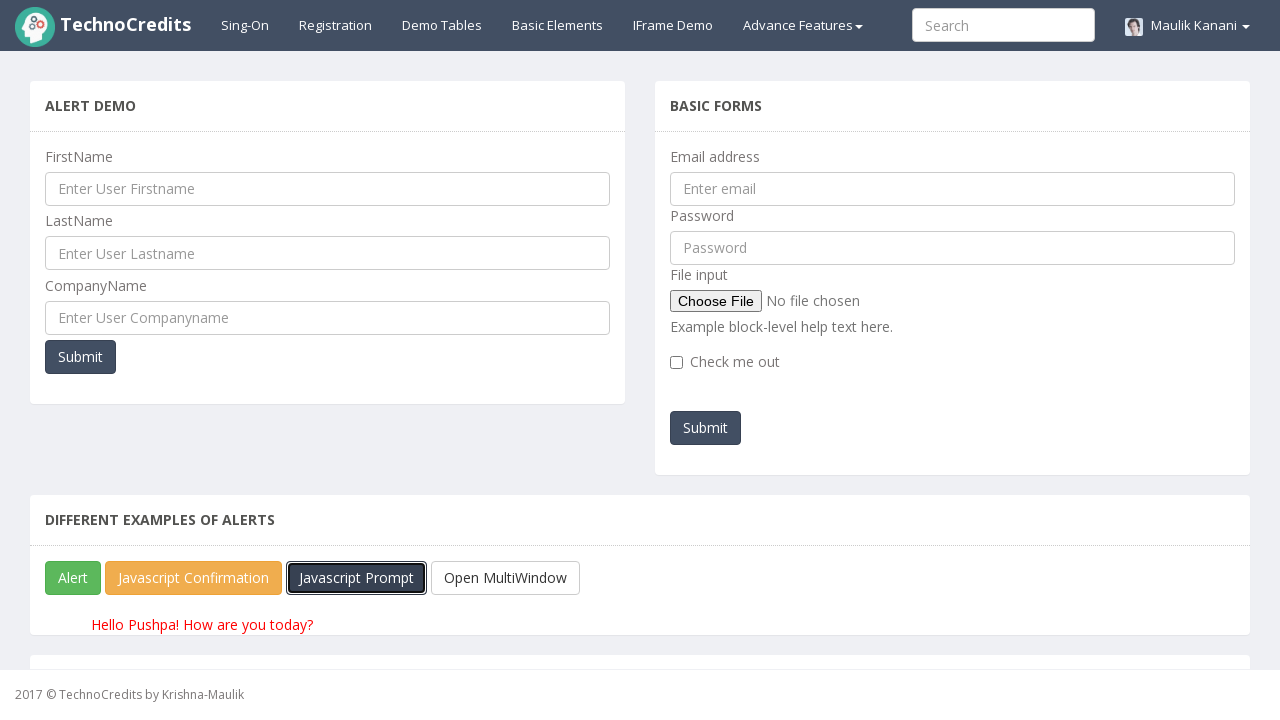

Clicked JavaScript Prompt button to trigger second prompt at (356, 578) on #javascriptPromp
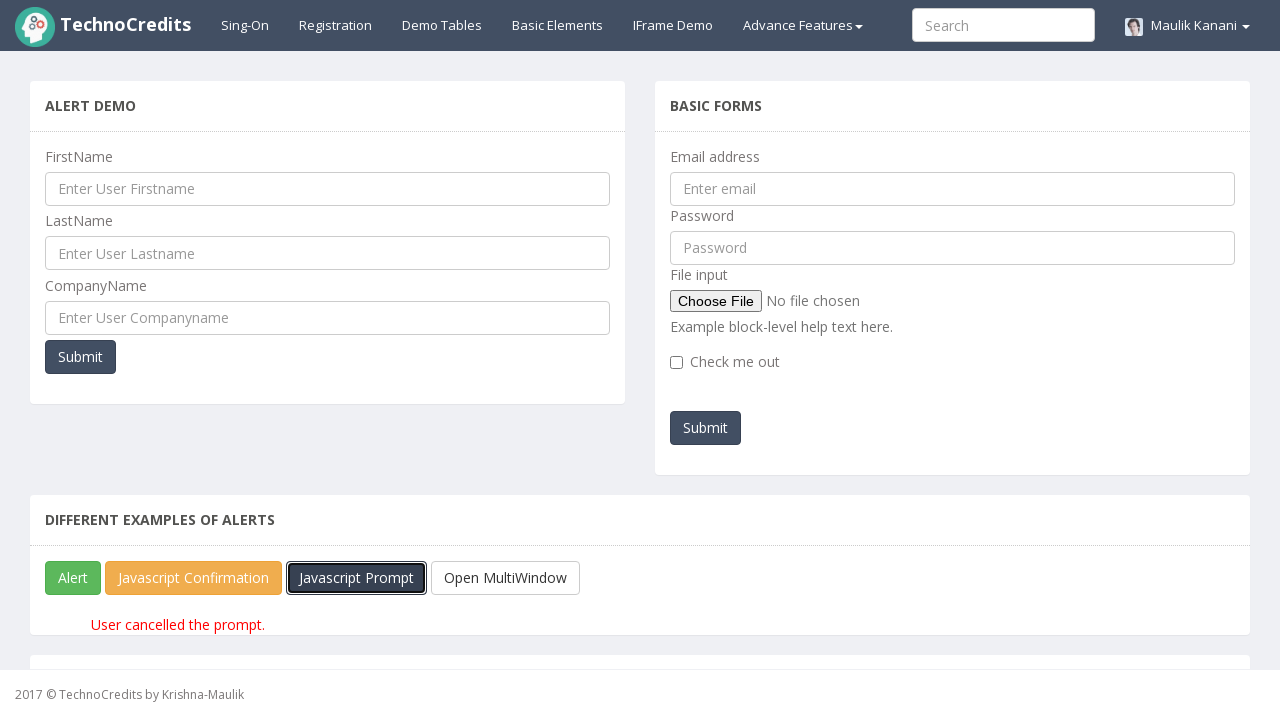

Waited for 1000ms after dismissing prompt
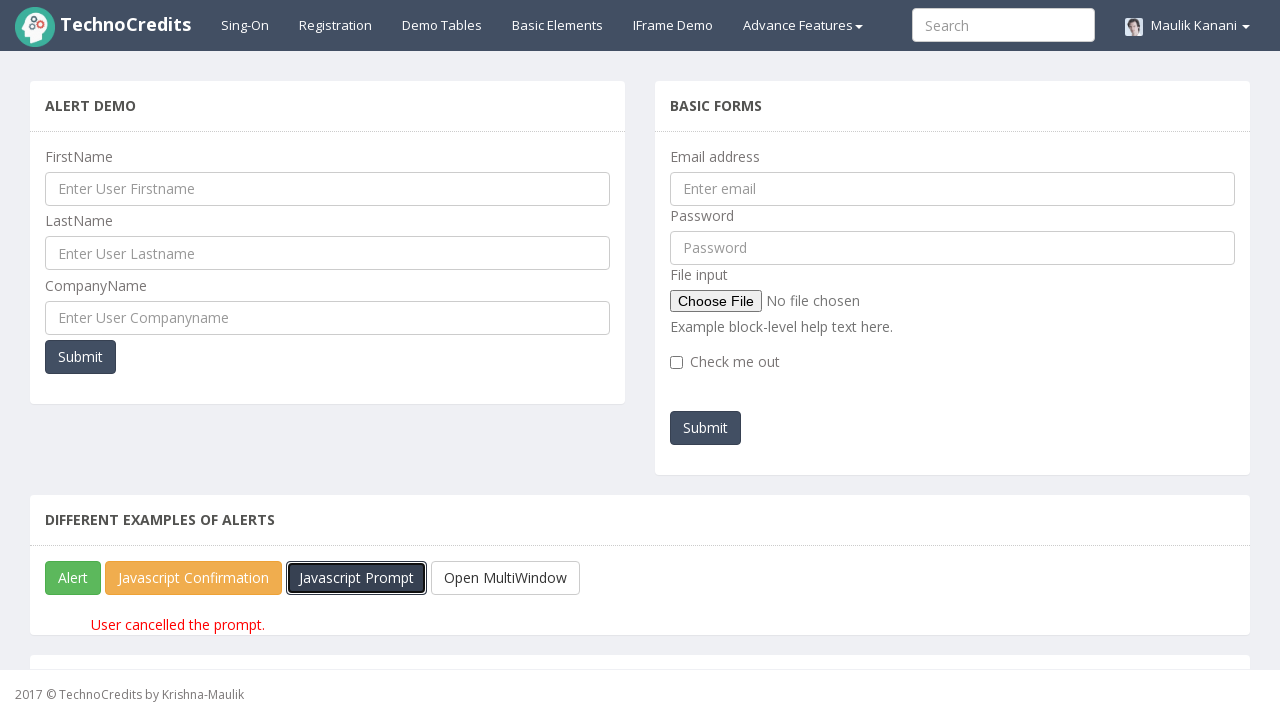

Verified result text after dismiss: User cancelled the prompt.
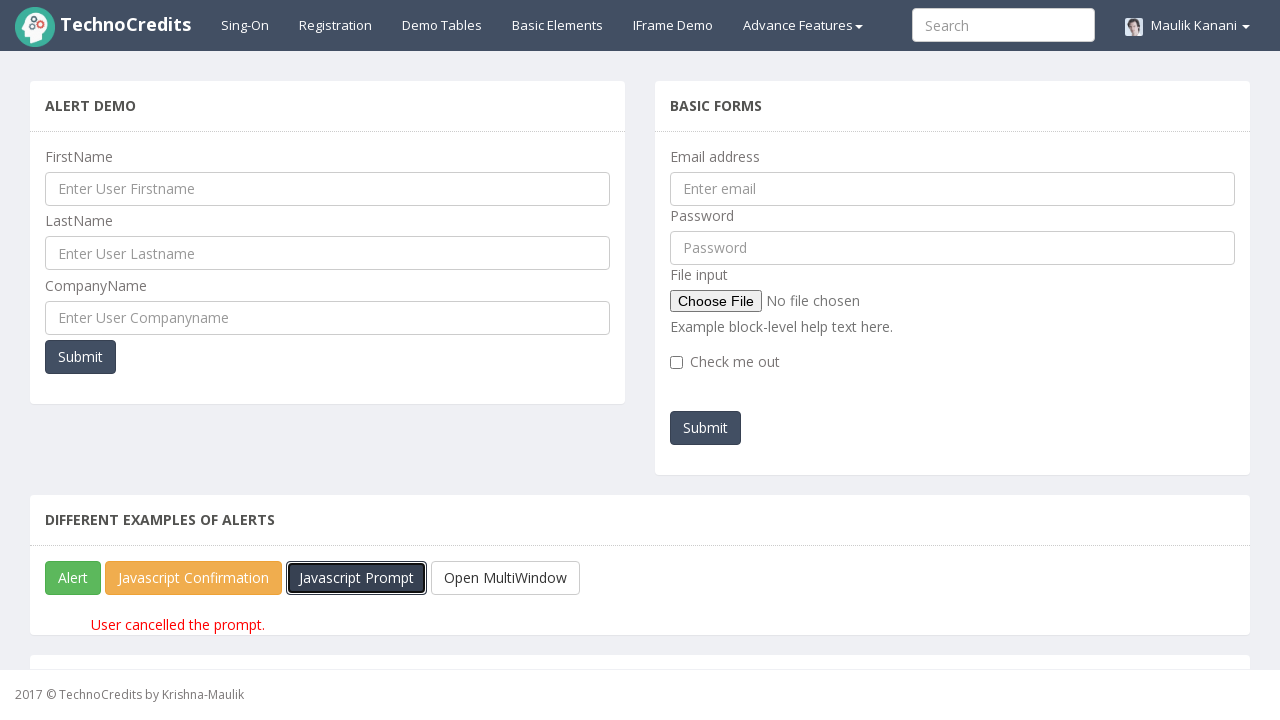

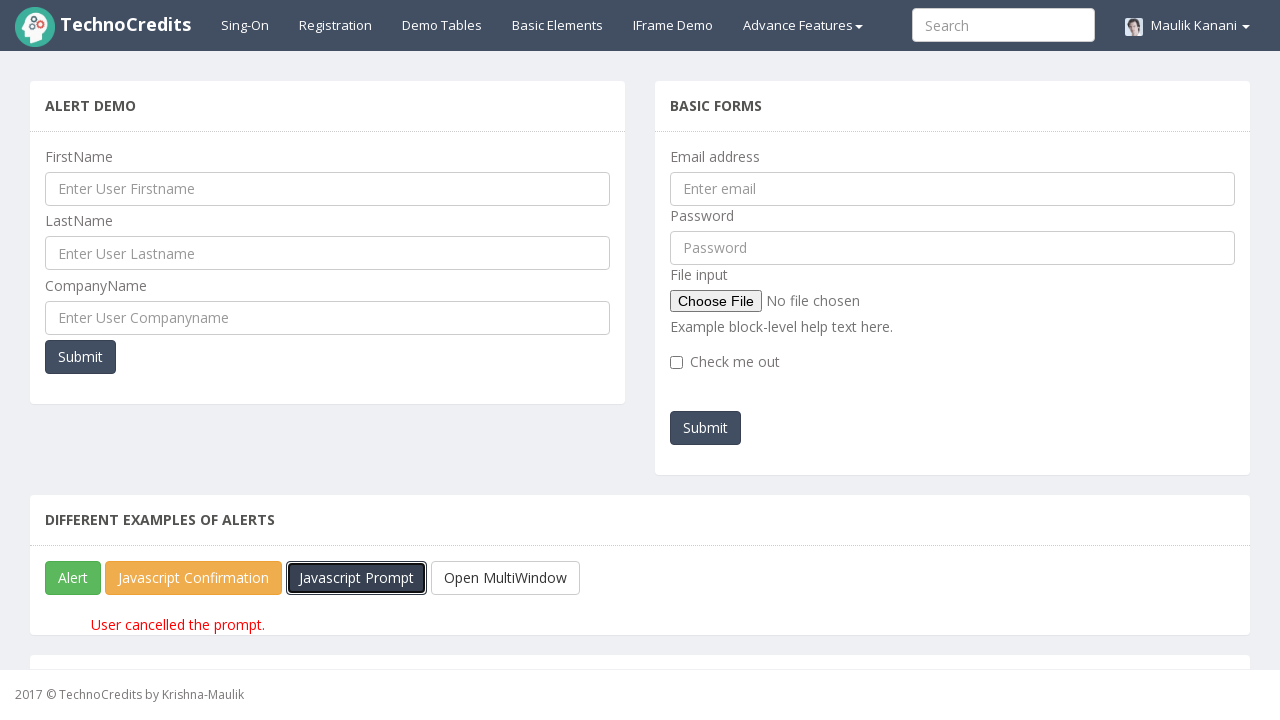